Tests clicking a button that triggers an alert, verifying alert text, accepting it, and checking button state changes

Starting URL: https://axafrance.github.io/webengine-dotnet/demo/Test.html

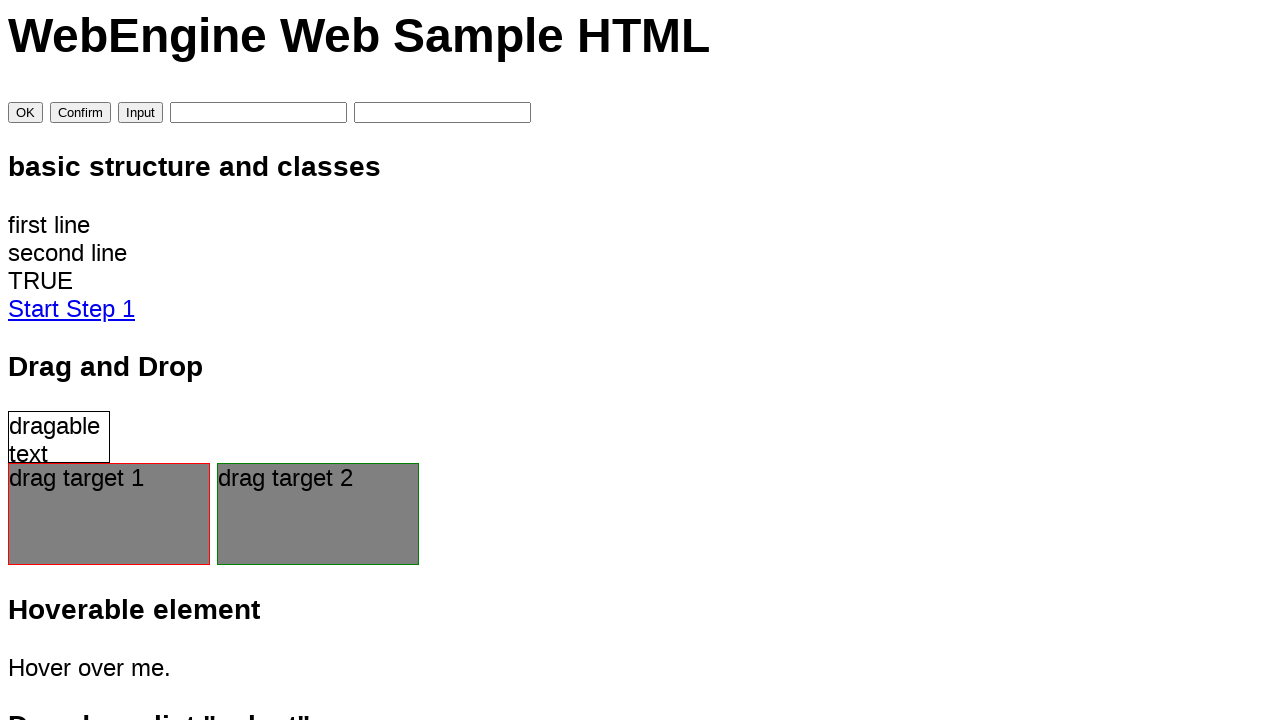

Set up dialog handler to verify alert text and accept it
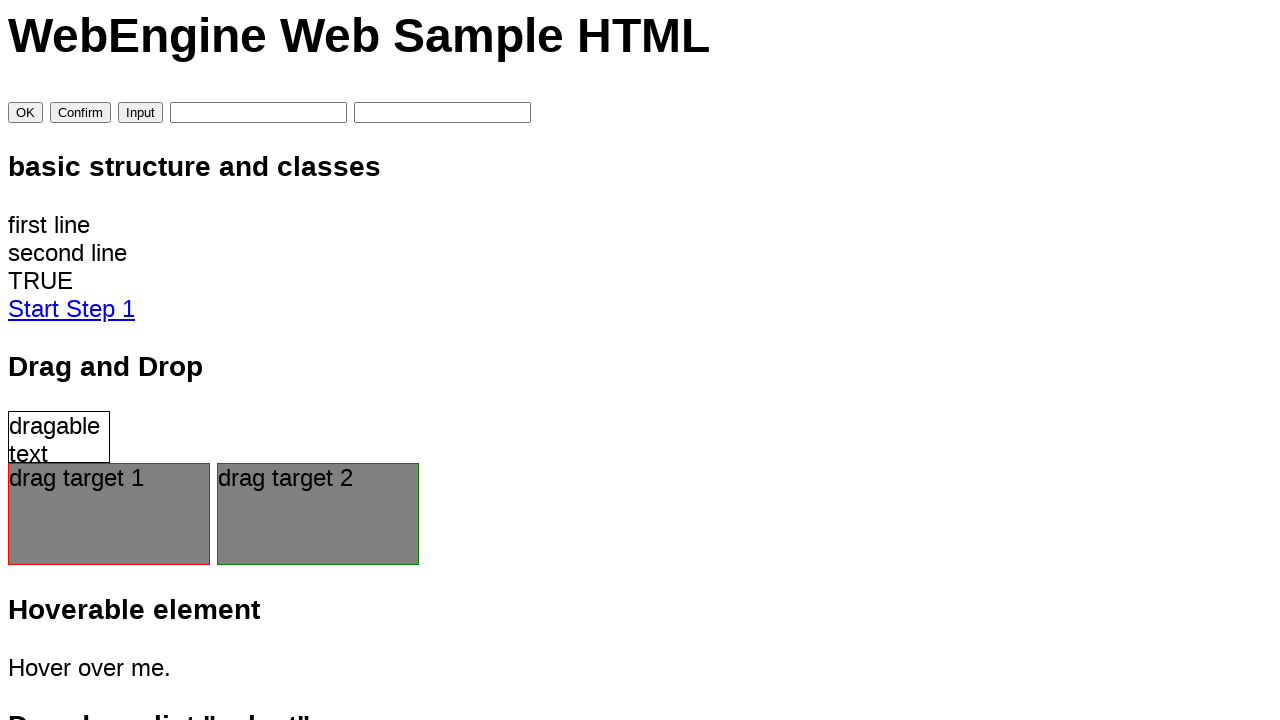

Clicked button to trigger alert at (26, 113) on #btnButtonOk
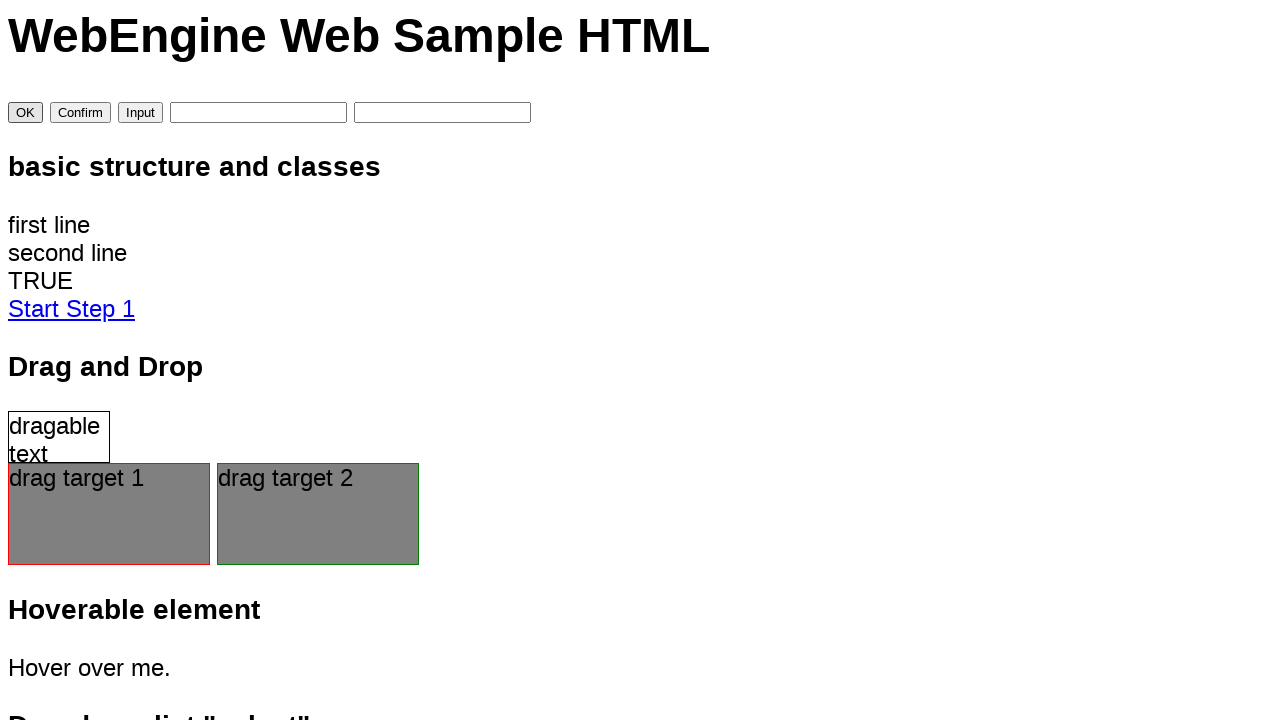

Waited for alert handling to complete
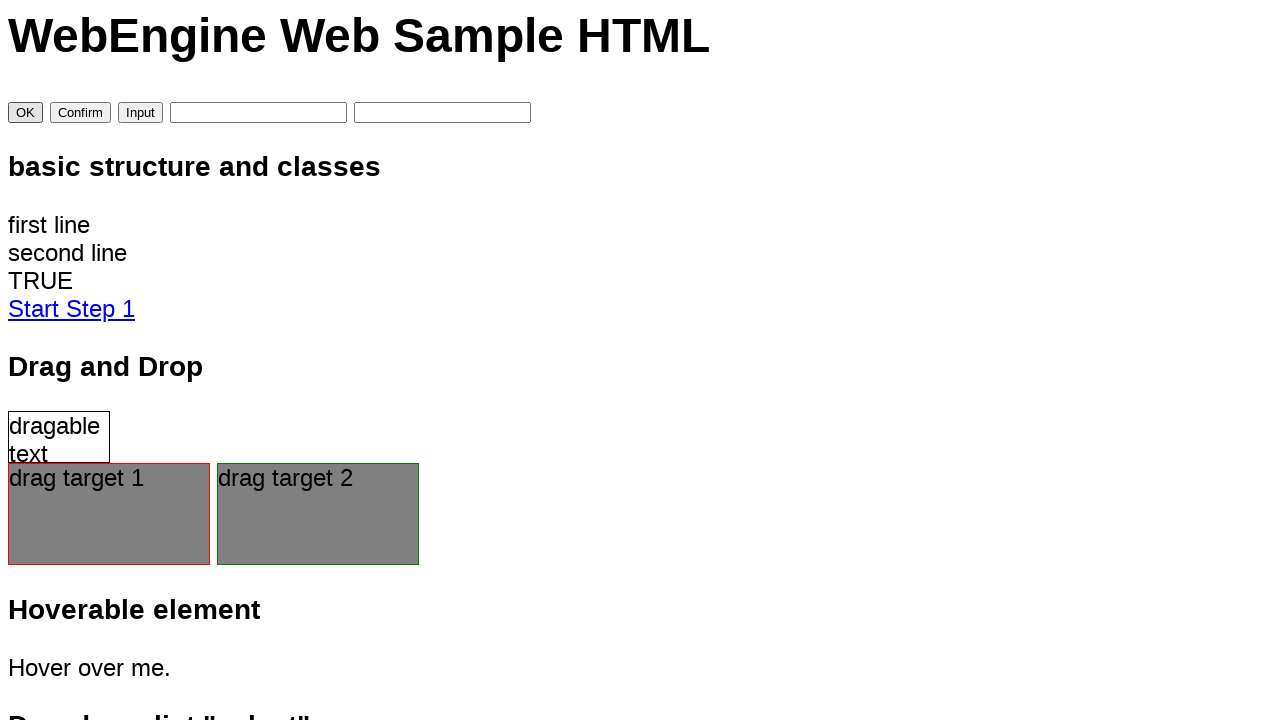

Retrieved button value attribute
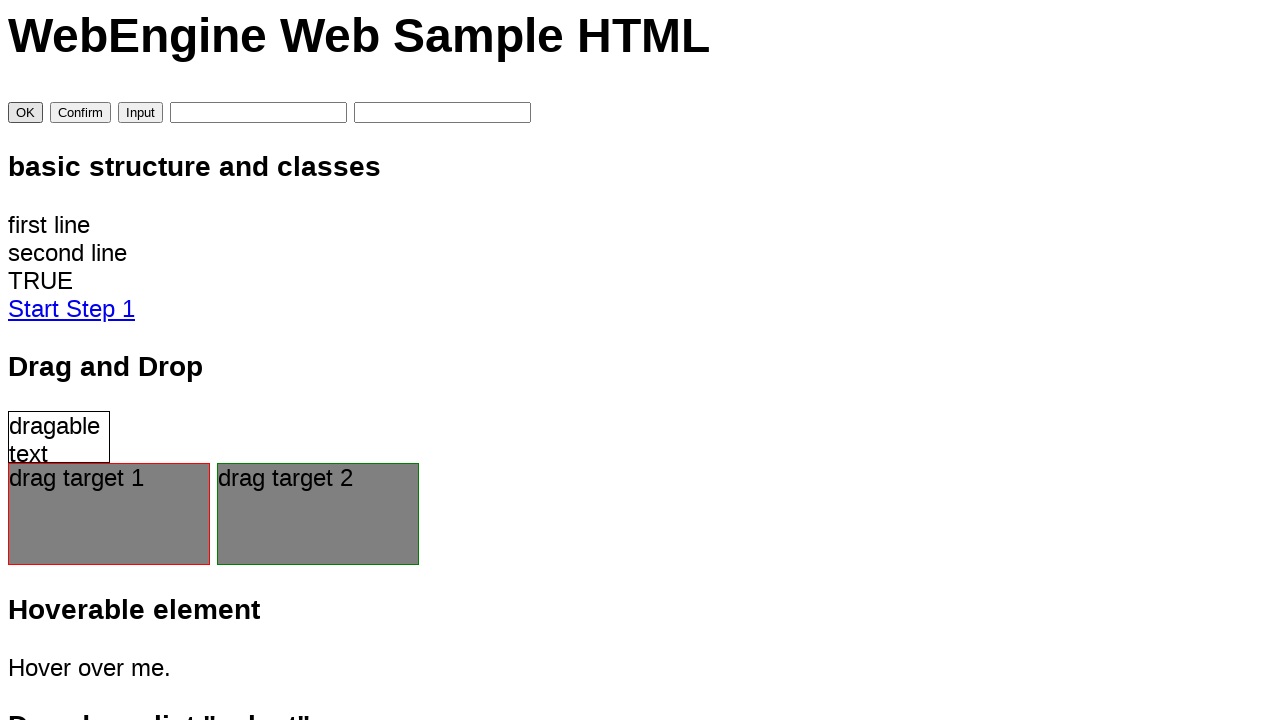

Verified button value changed to 'OK' after alert acceptance
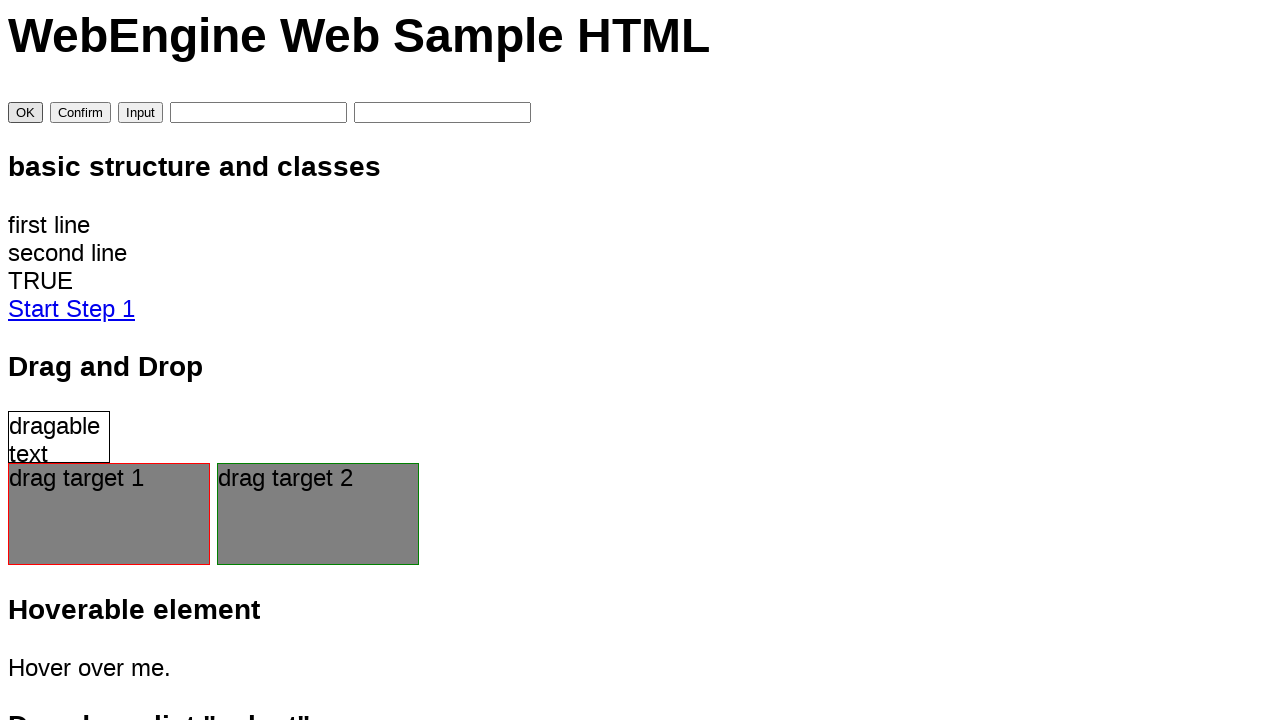

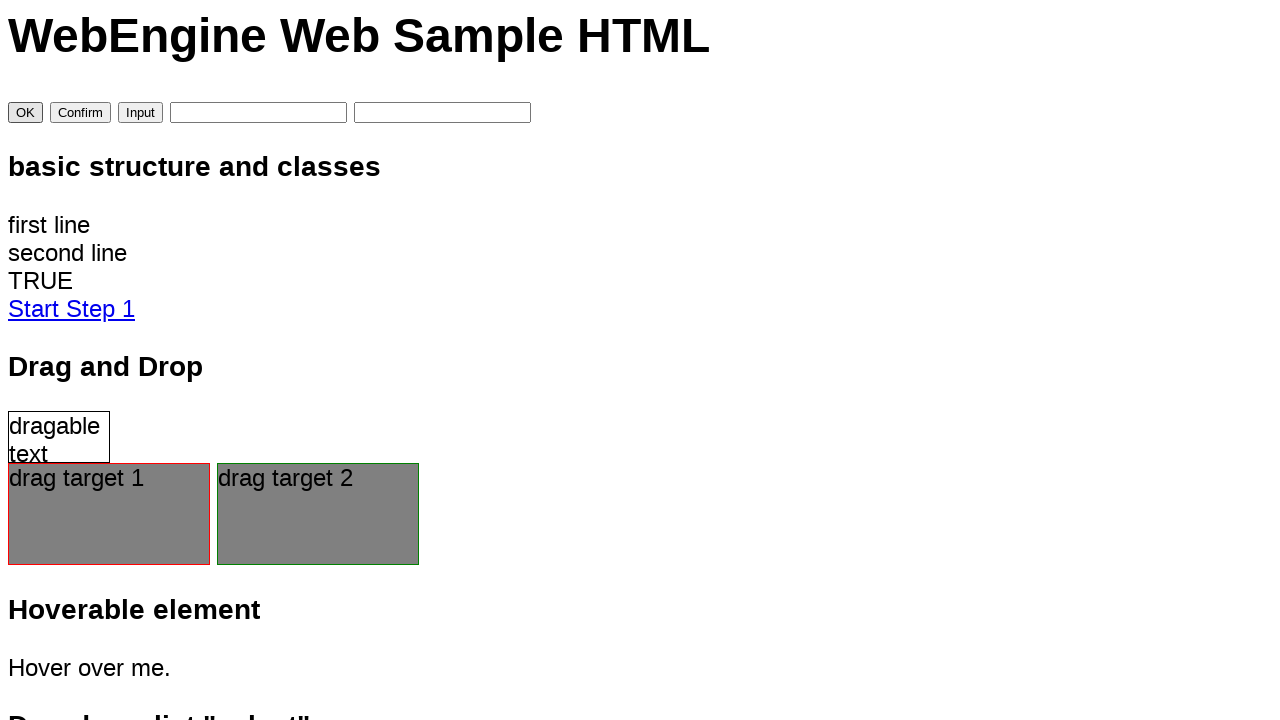